Scrolls to a table on the page and retrieves information about the table structure including column count, row count, and the content of a specific row

Starting URL: https://rahulshettyacademy.com/AutomationPractice/

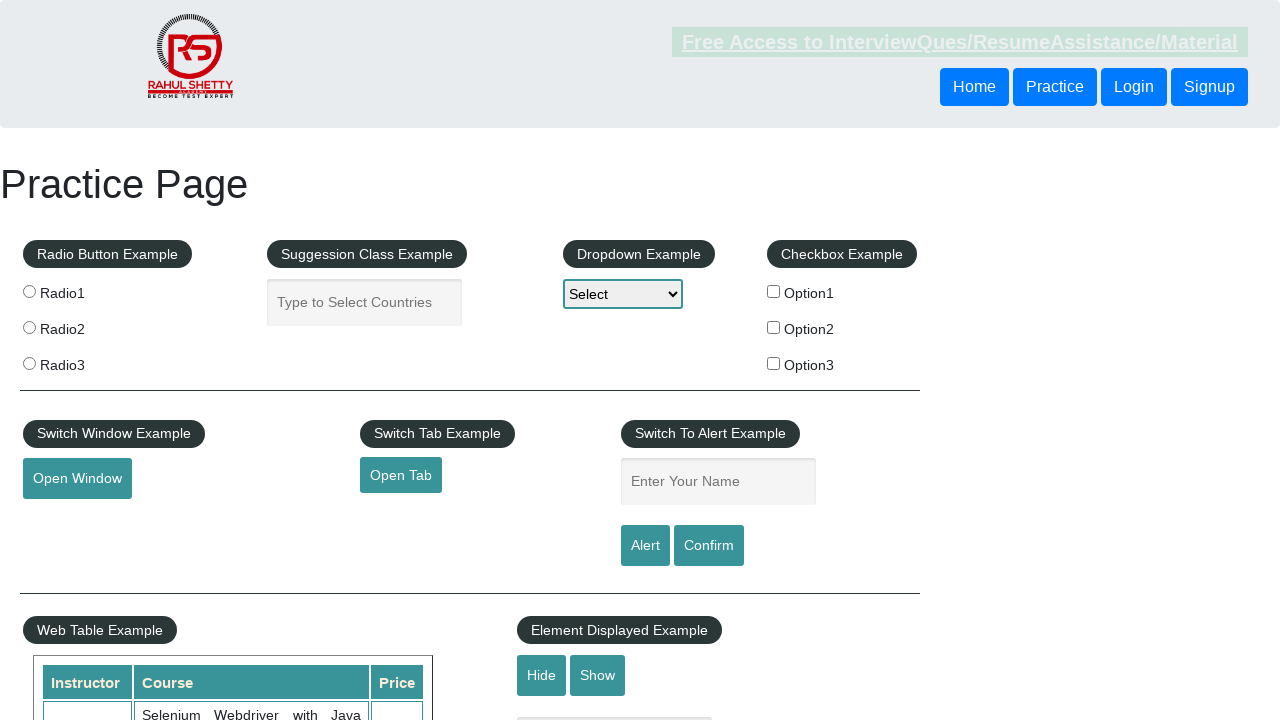

Scrolled down 650 pixels to make table visible
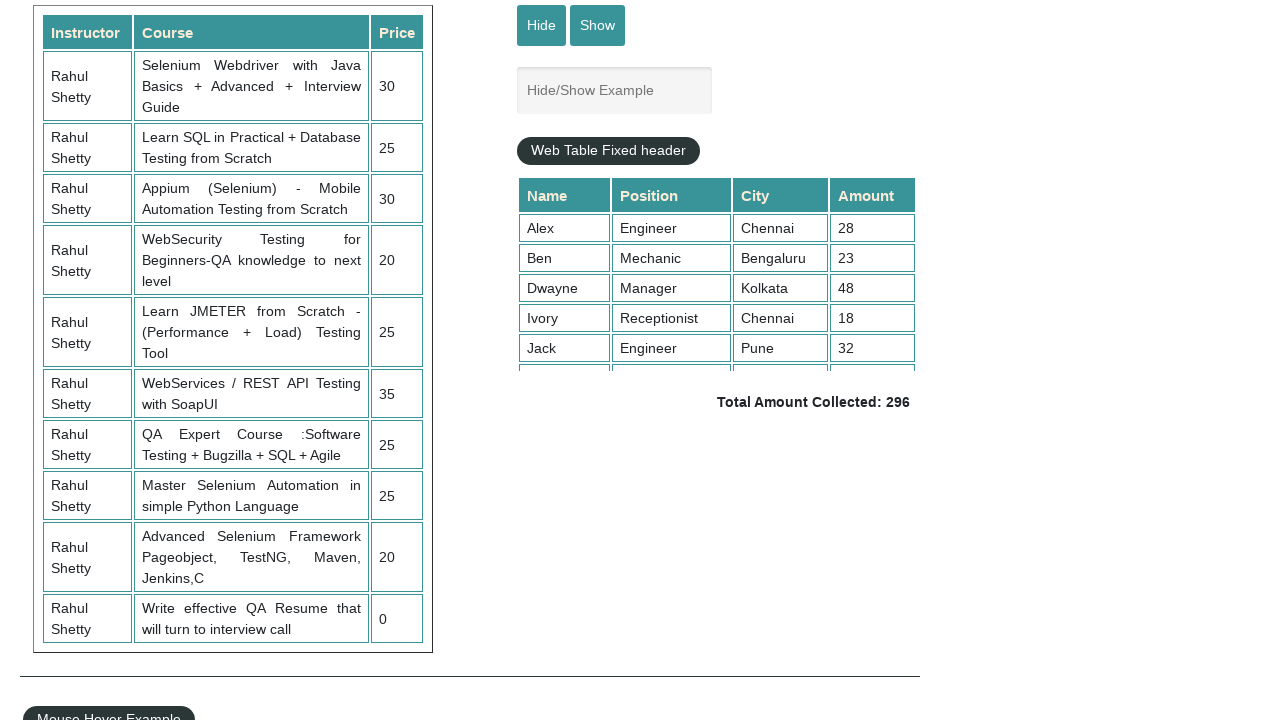

Retrieved table column count: 3 columns
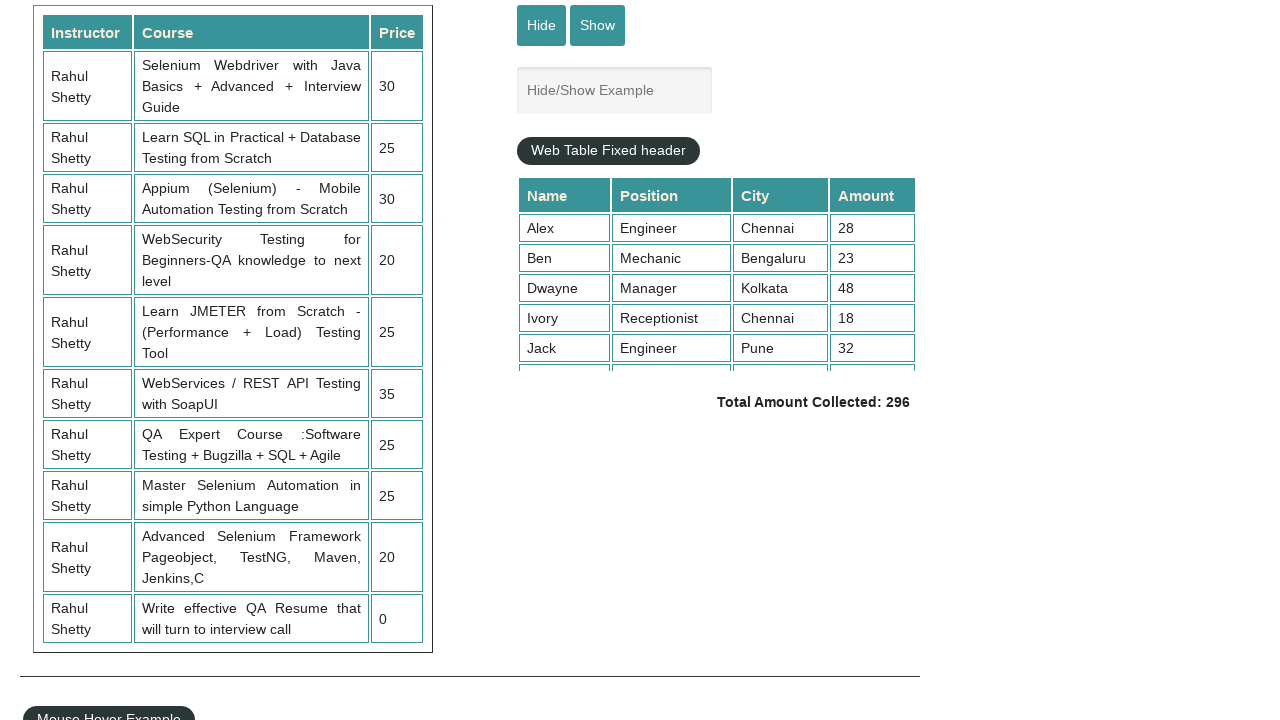

Retrieved table row count: 11 rows
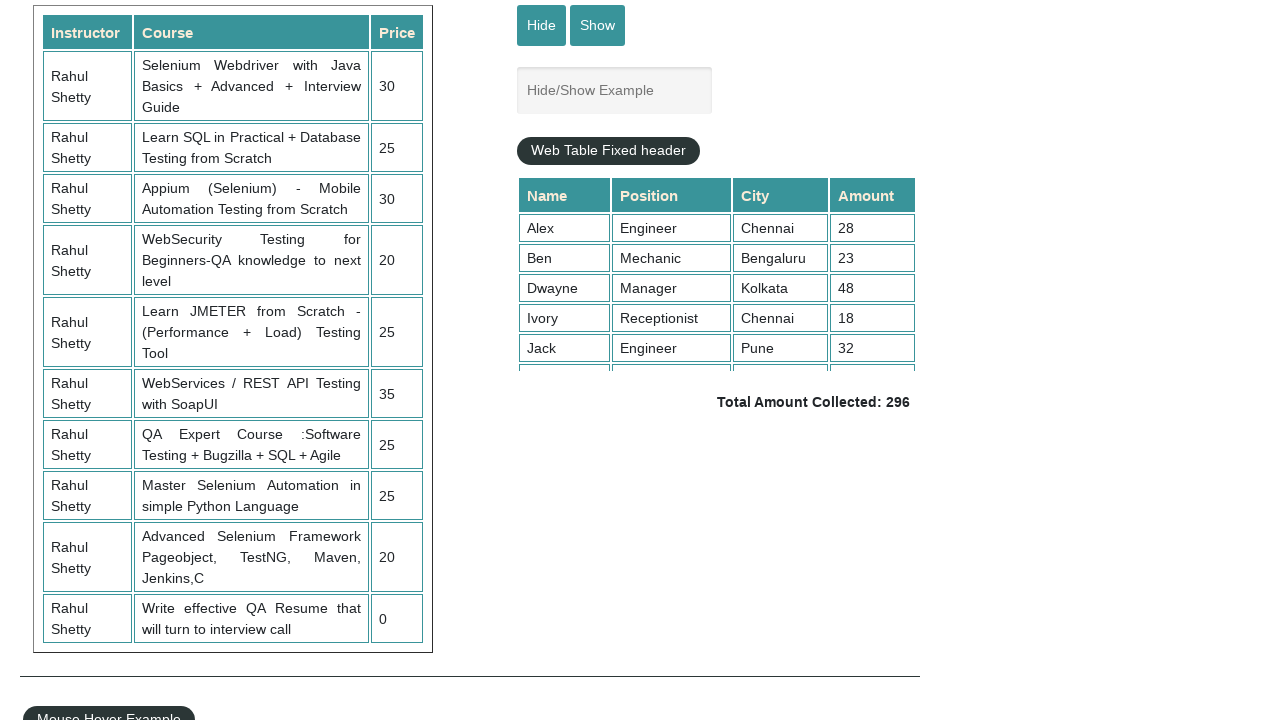

Retrieved content of third row: 
                            Rahul Shetty
                            Learn SQL in Practical + Database Testing from Scratch
                            25
                        
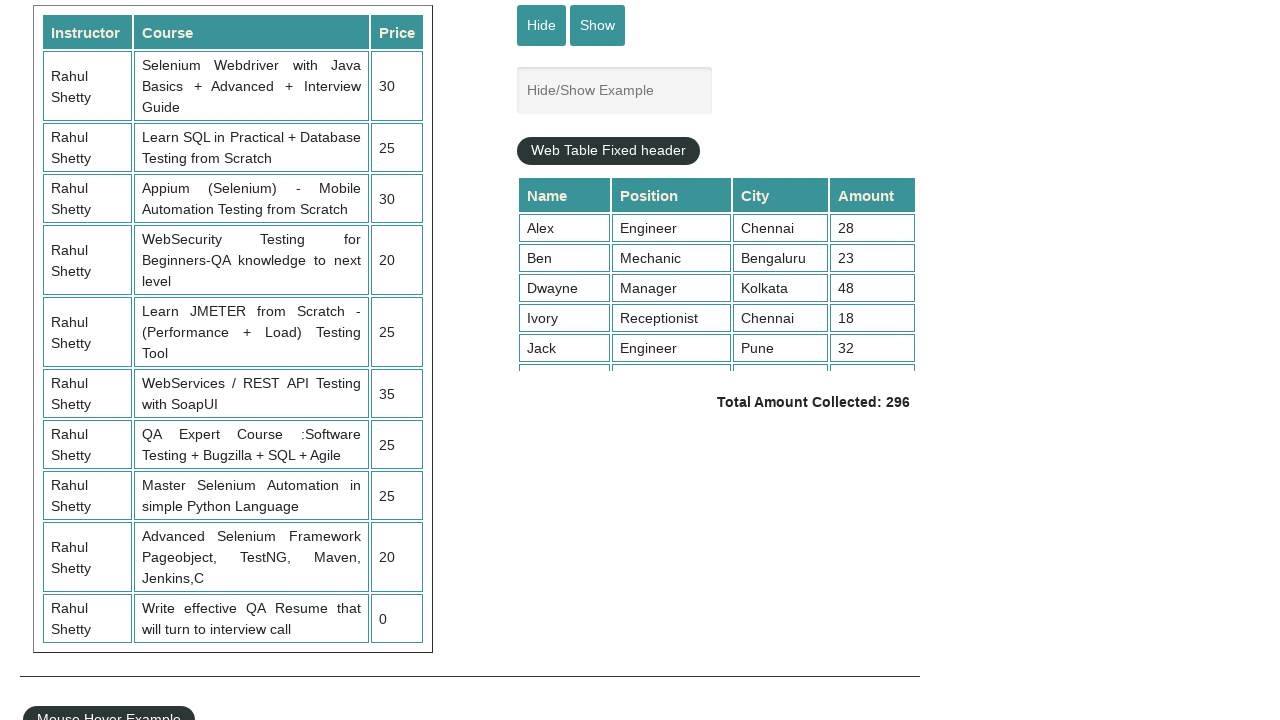

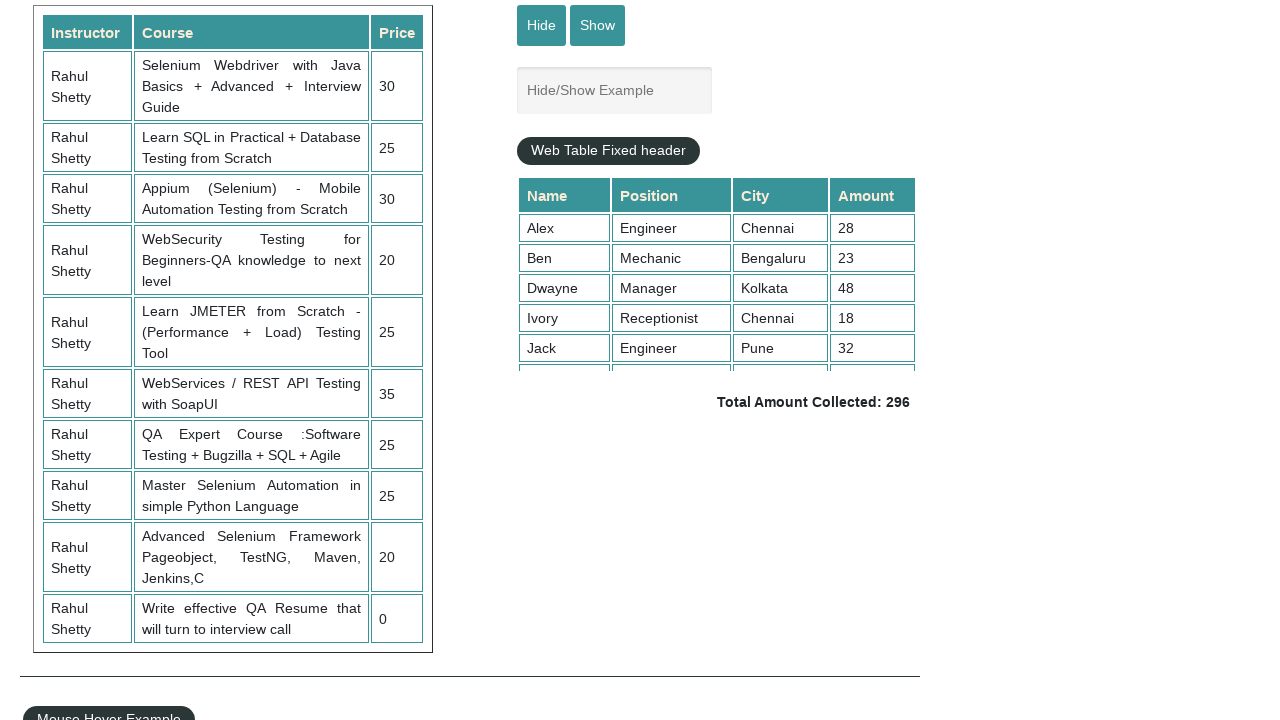